Tests right-click context menu functionality by performing a right-click action on an image element

Starting URL: https://deluxe-menu.com/popup-mode-sample.html

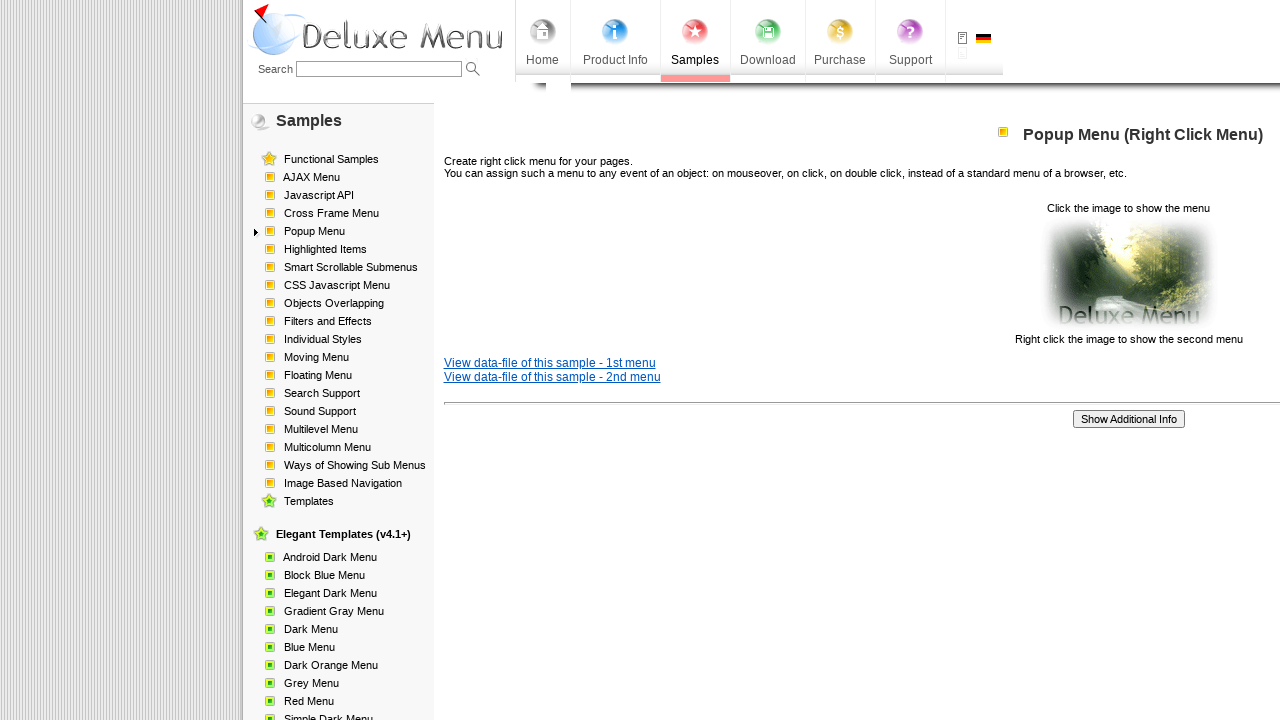

Located image element using XPath //p[2]/img
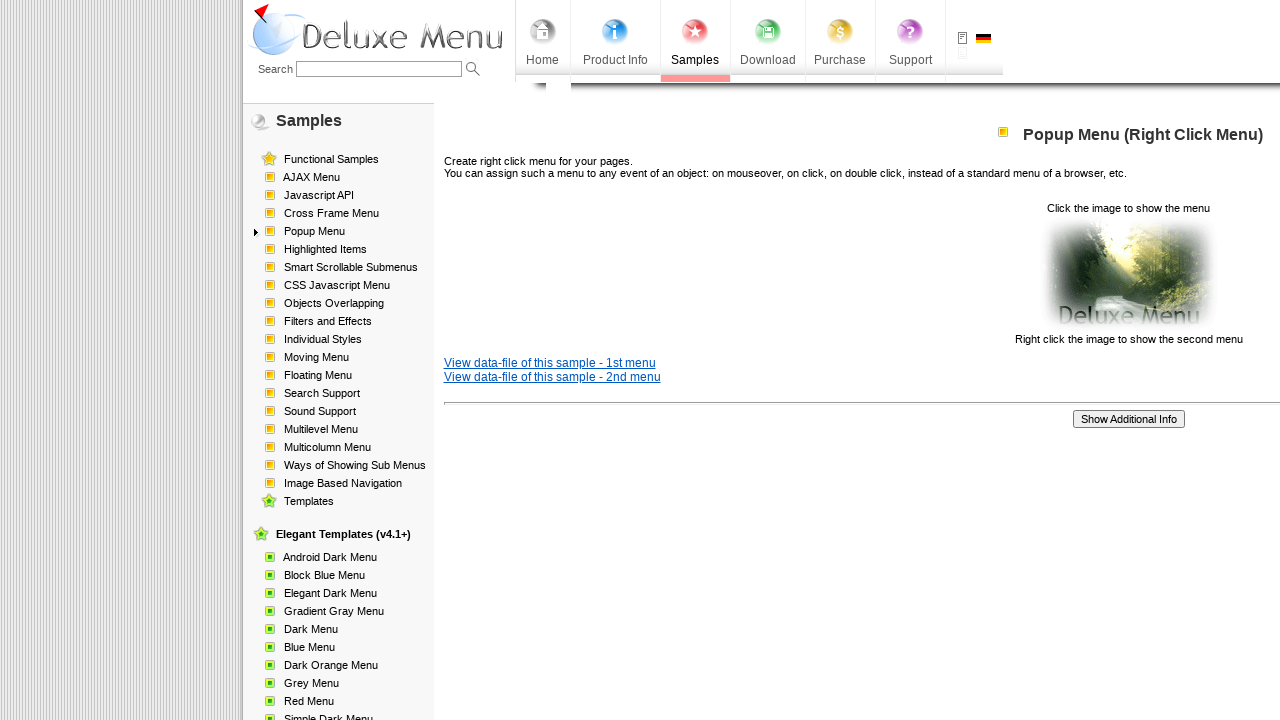

Performed right-click on image element to open context menu at (1128, 274) on xpath=//p[2]/img
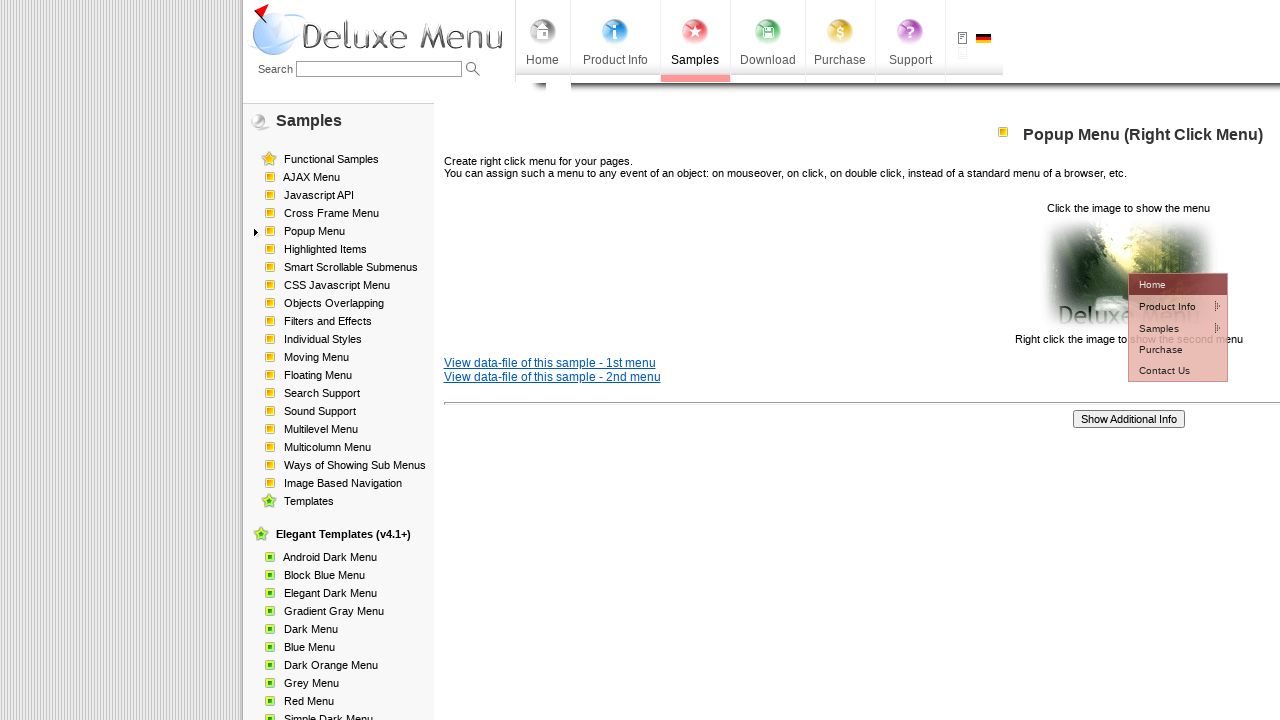

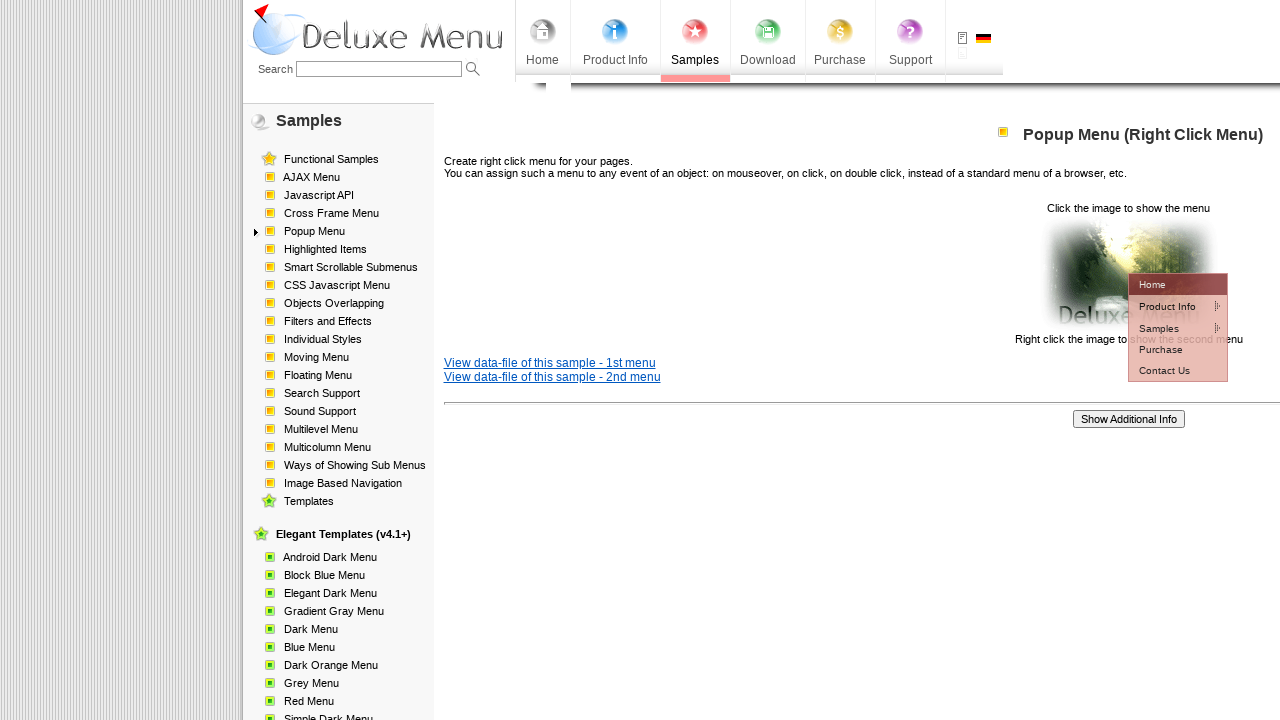